Tests that the resume download button is visible and links to a PDF file.

Starting URL: https://santhoshkumark.me/

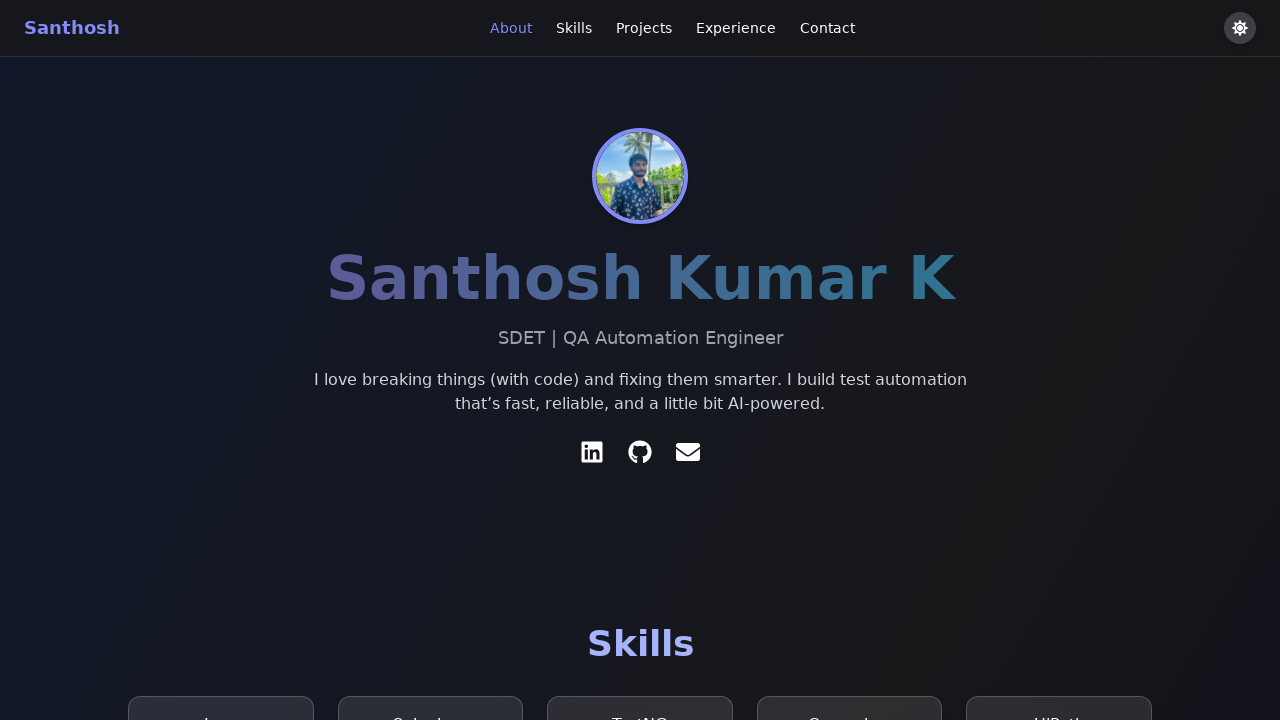

Resume download button became visible
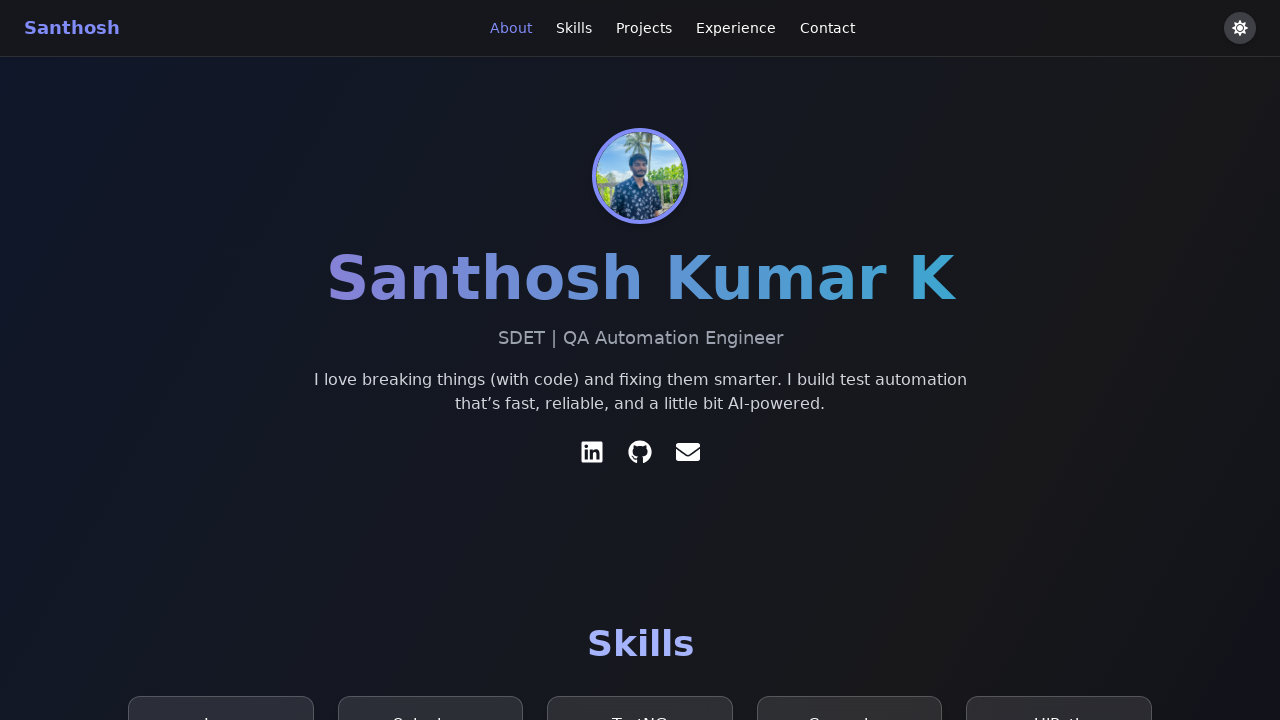

Verified resume button is visible on page
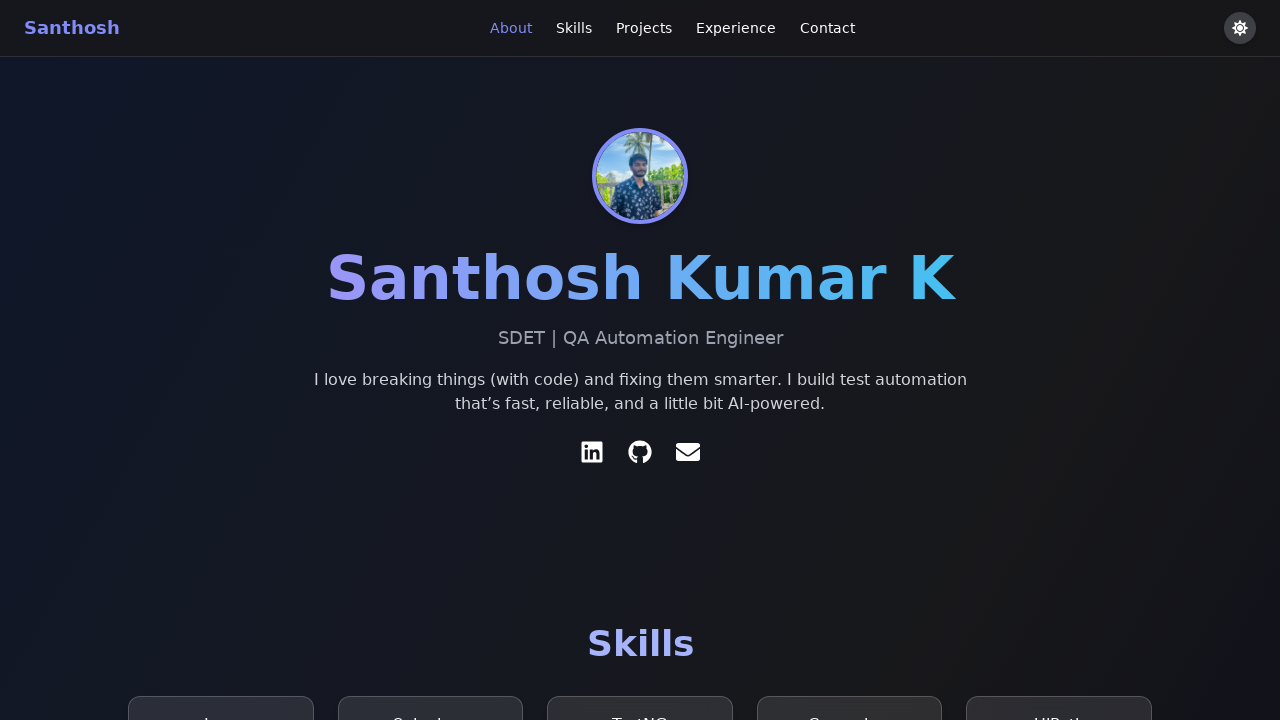

Retrieved href attribute from resume button
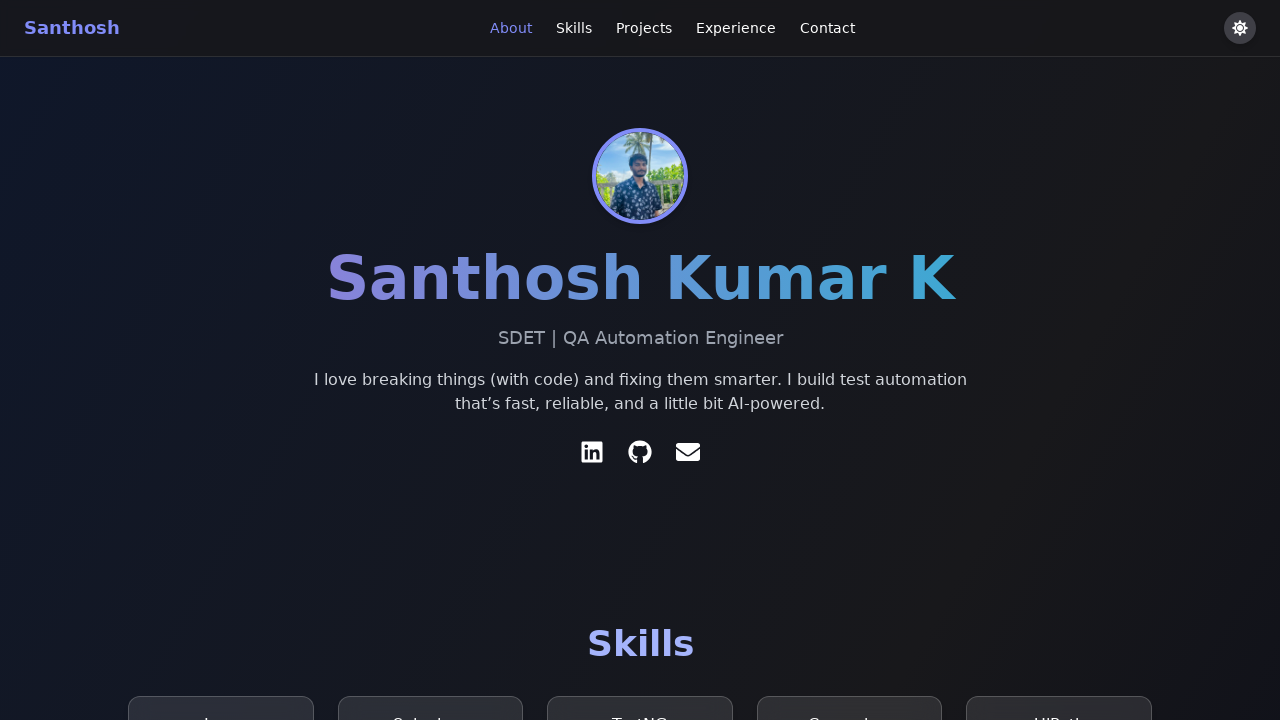

Confirmed resume link points to PDF file
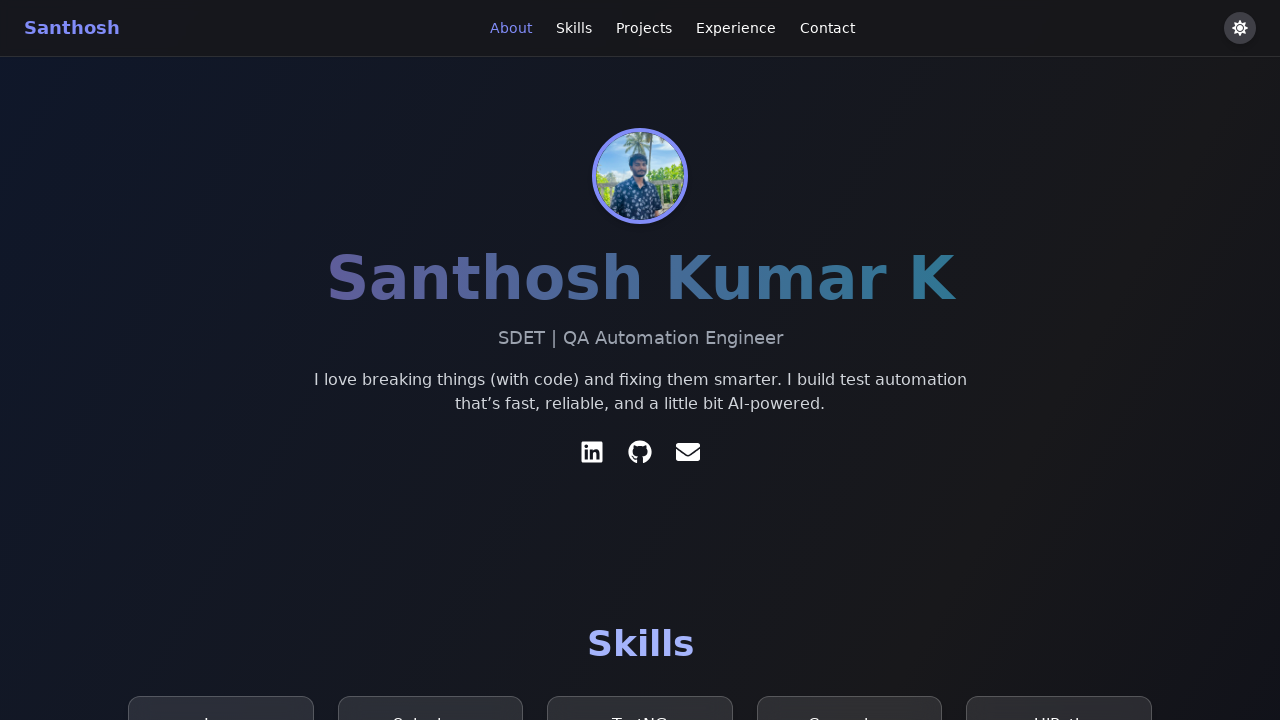

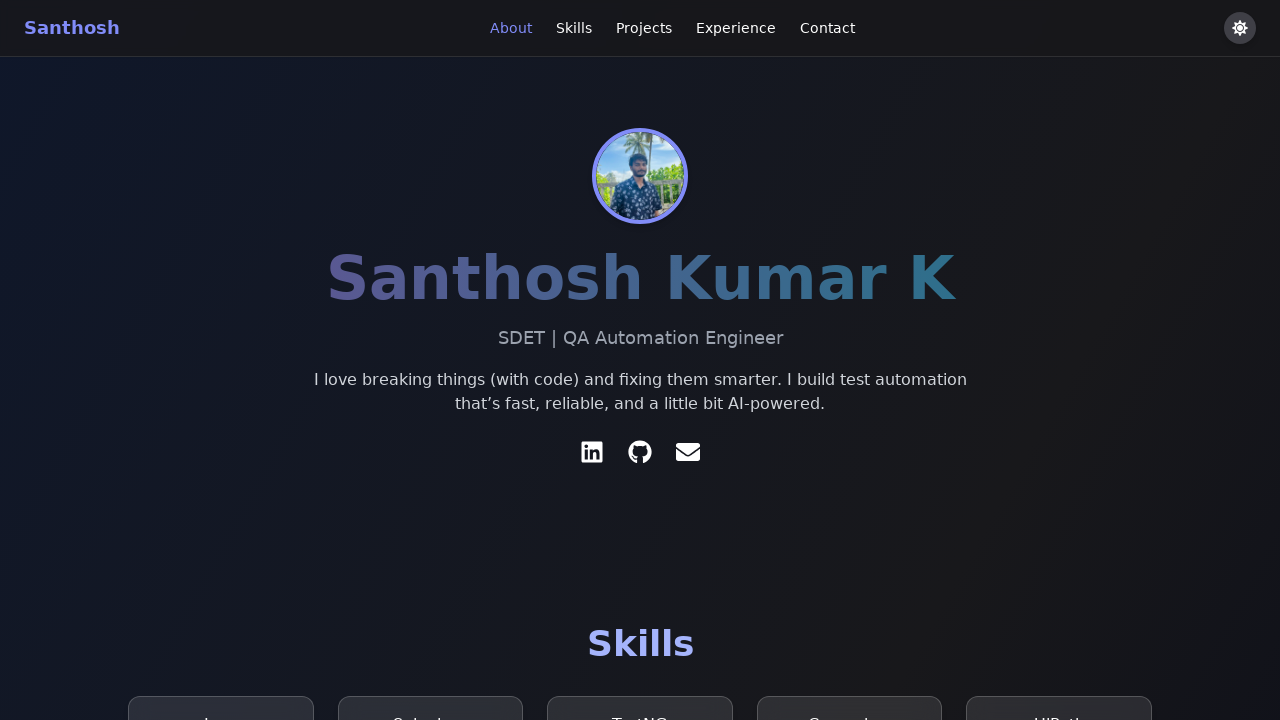